Tests that entered text is trimmed when editing a todo item.

Starting URL: https://demo.playwright.dev/todomvc

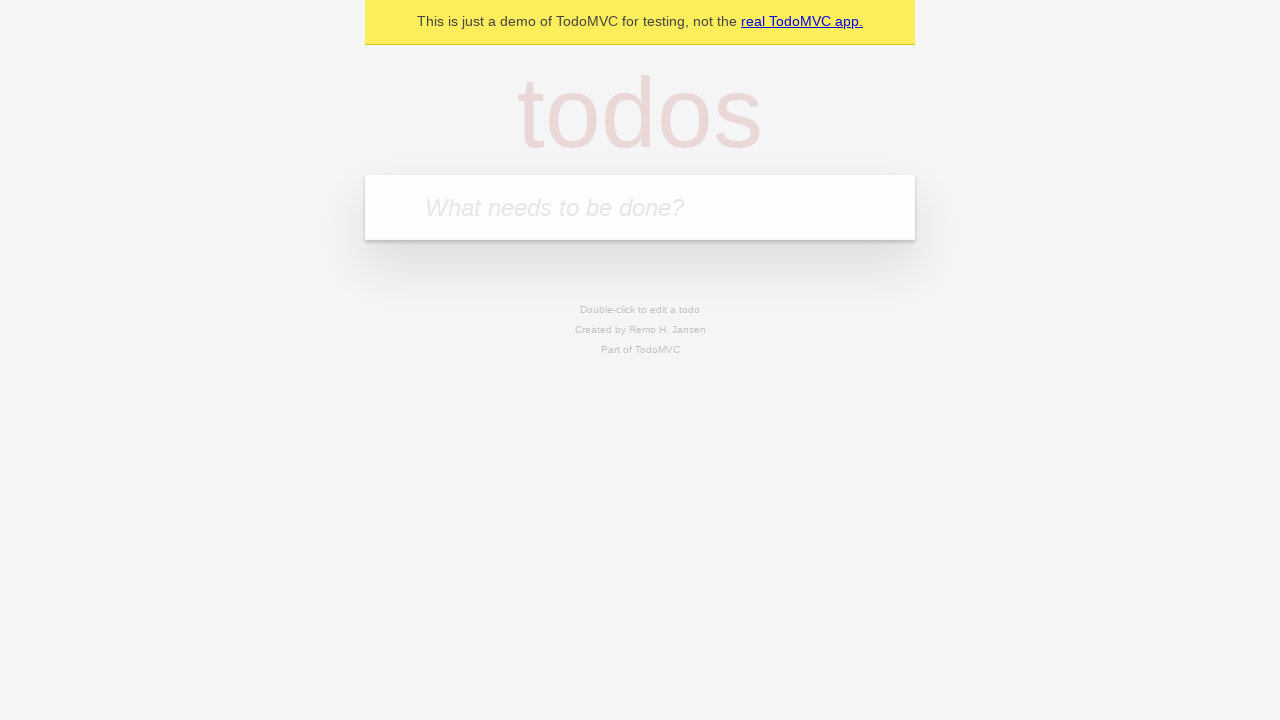

Filled new todo field with 'buy some cheese' on internal:attr=[placeholder="What needs to be done?"i]
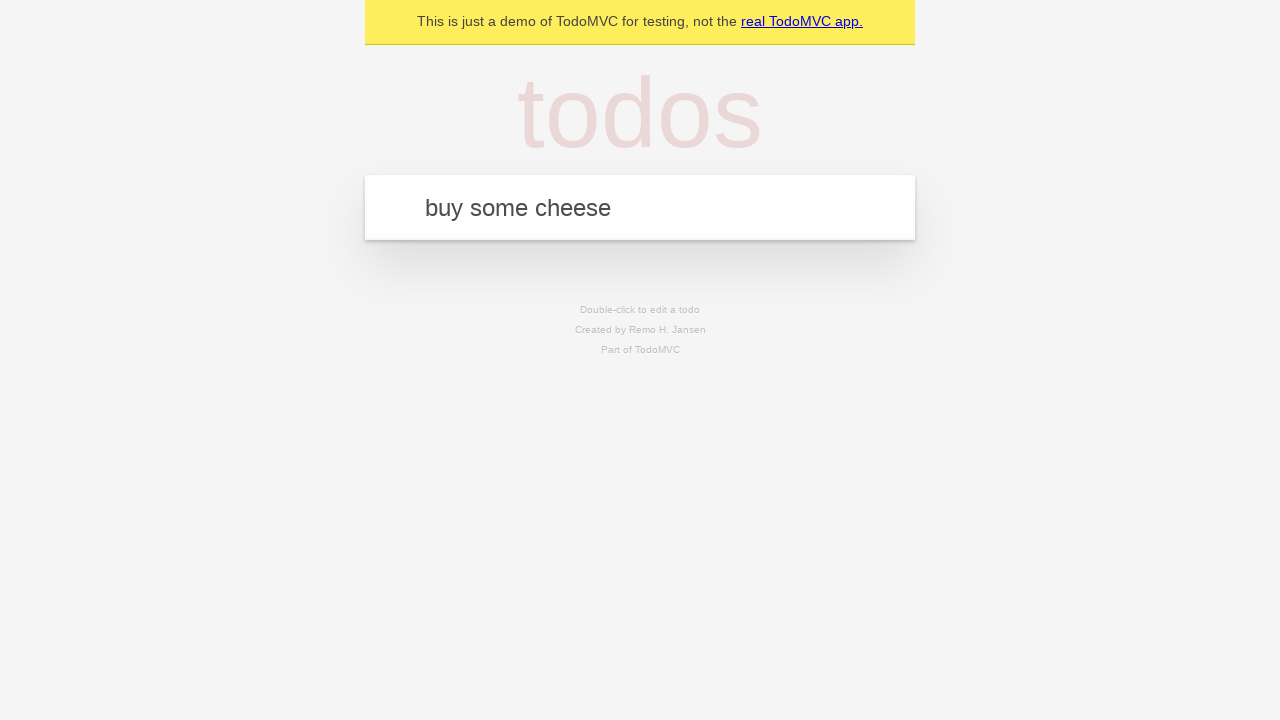

Pressed Enter to create todo 'buy some cheese' on internal:attr=[placeholder="What needs to be done?"i]
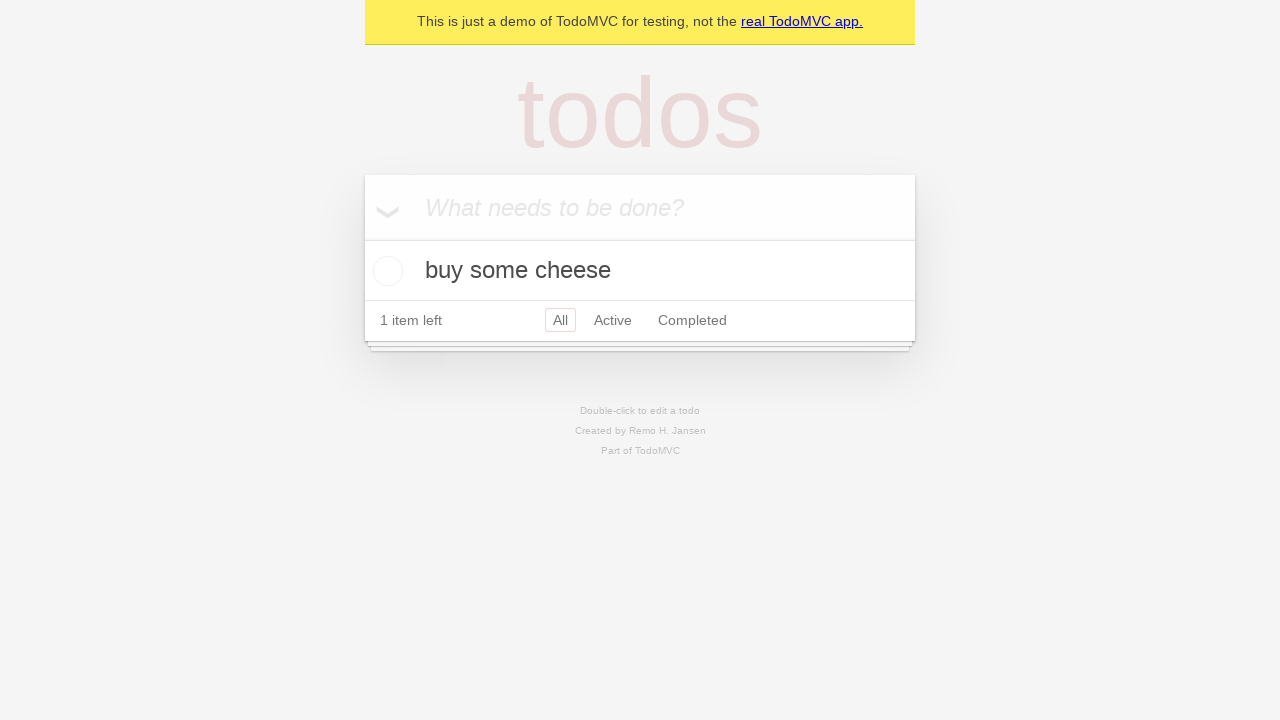

Filled new todo field with 'feed the cat' on internal:attr=[placeholder="What needs to be done?"i]
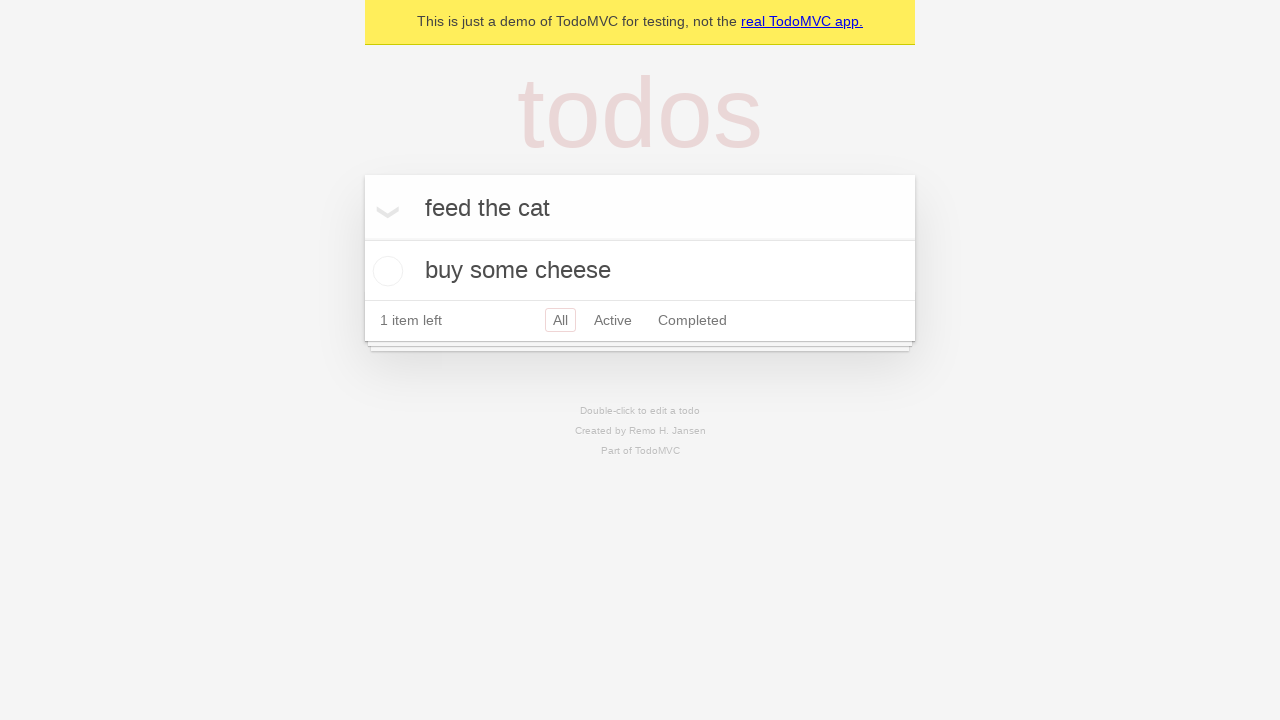

Pressed Enter to create todo 'feed the cat' on internal:attr=[placeholder="What needs to be done?"i]
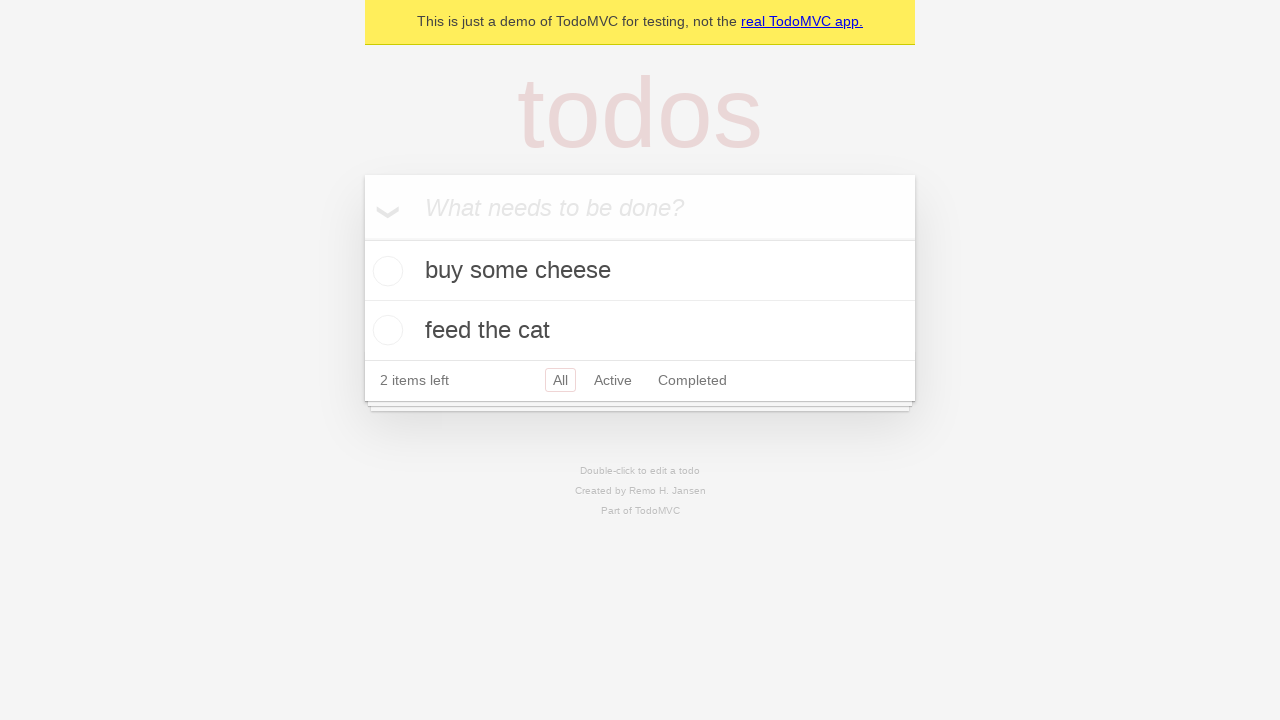

Filled new todo field with 'book a doctors appointment' on internal:attr=[placeholder="What needs to be done?"i]
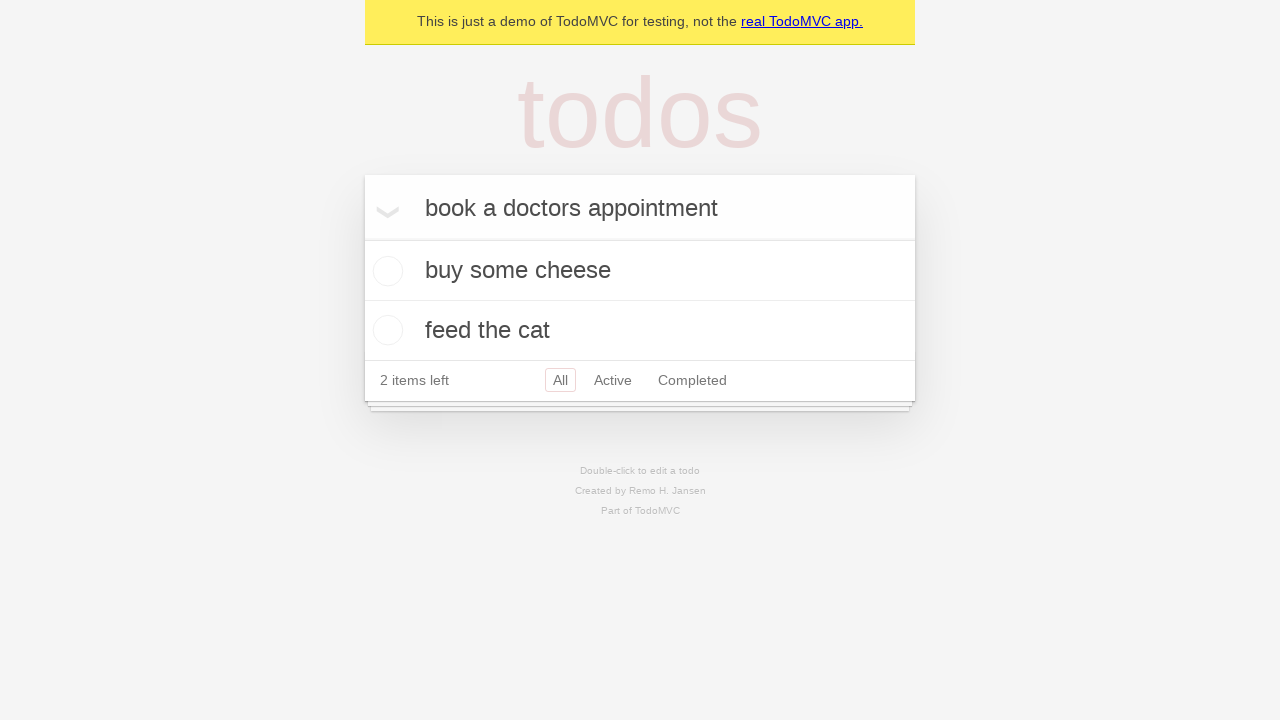

Pressed Enter to create todo 'book a doctors appointment' on internal:attr=[placeholder="What needs to be done?"i]
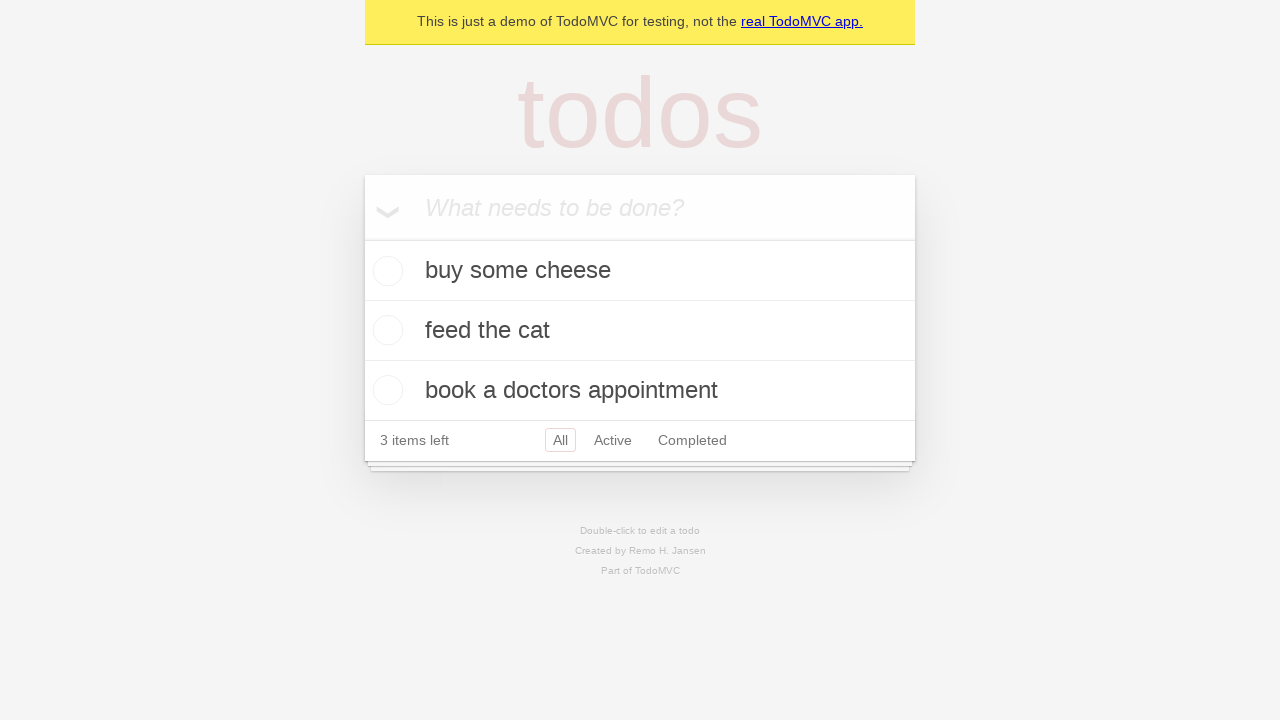

All three todo items created and confirmed in localStorage
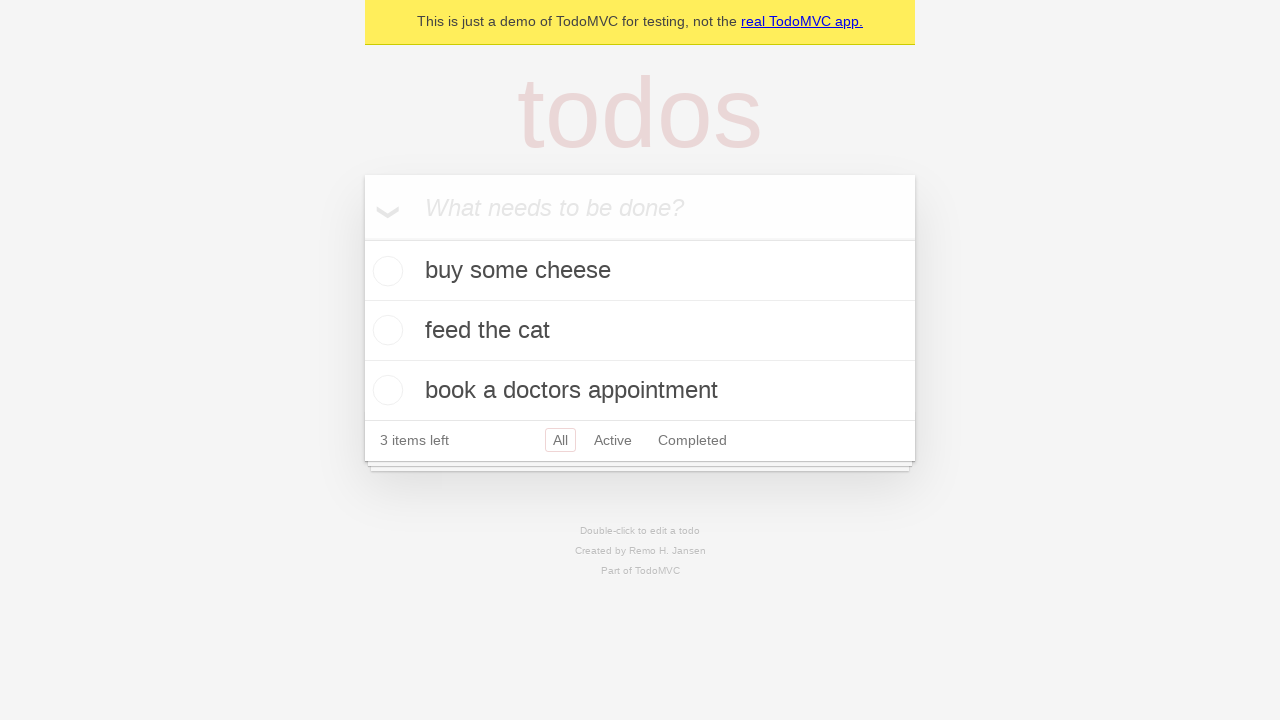

Double-clicked second todo item to enter edit mode at (640, 331) on internal:testid=[data-testid="todo-item"s] >> nth=1
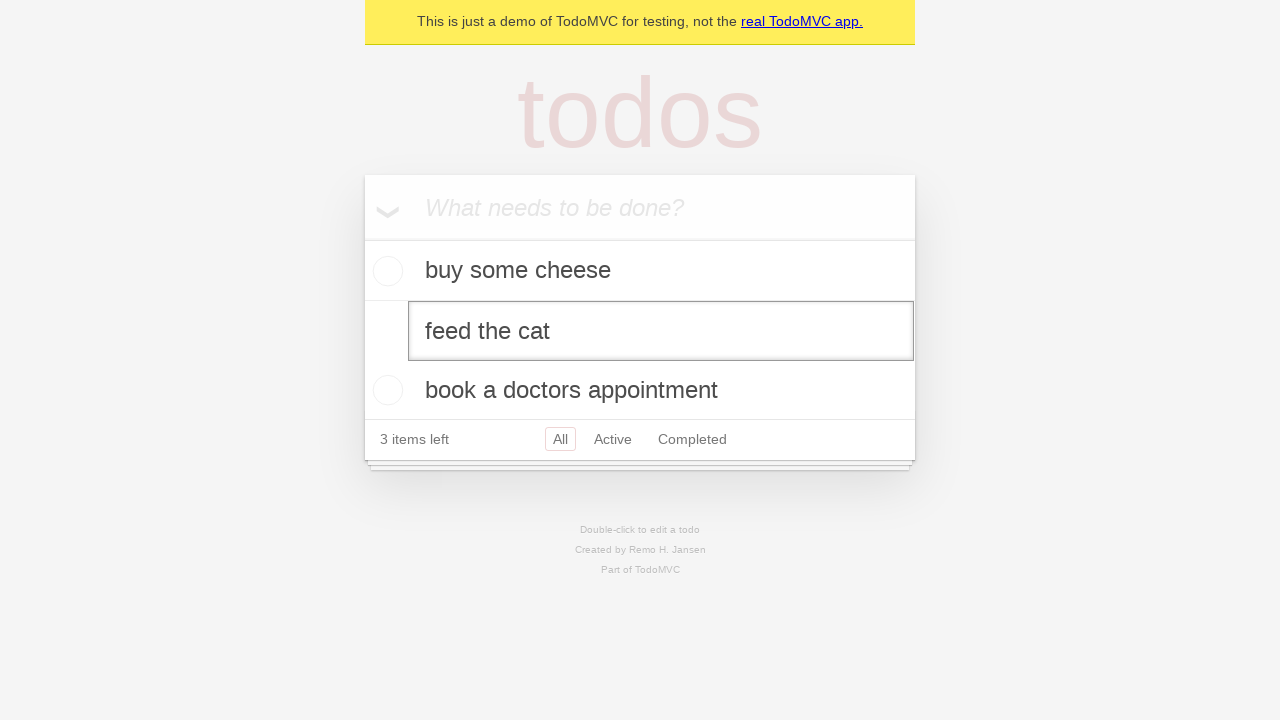

Filled edit field with text containing leading and trailing whitespace on internal:testid=[data-testid="todo-item"s] >> nth=1 >> internal:role=textbox[nam
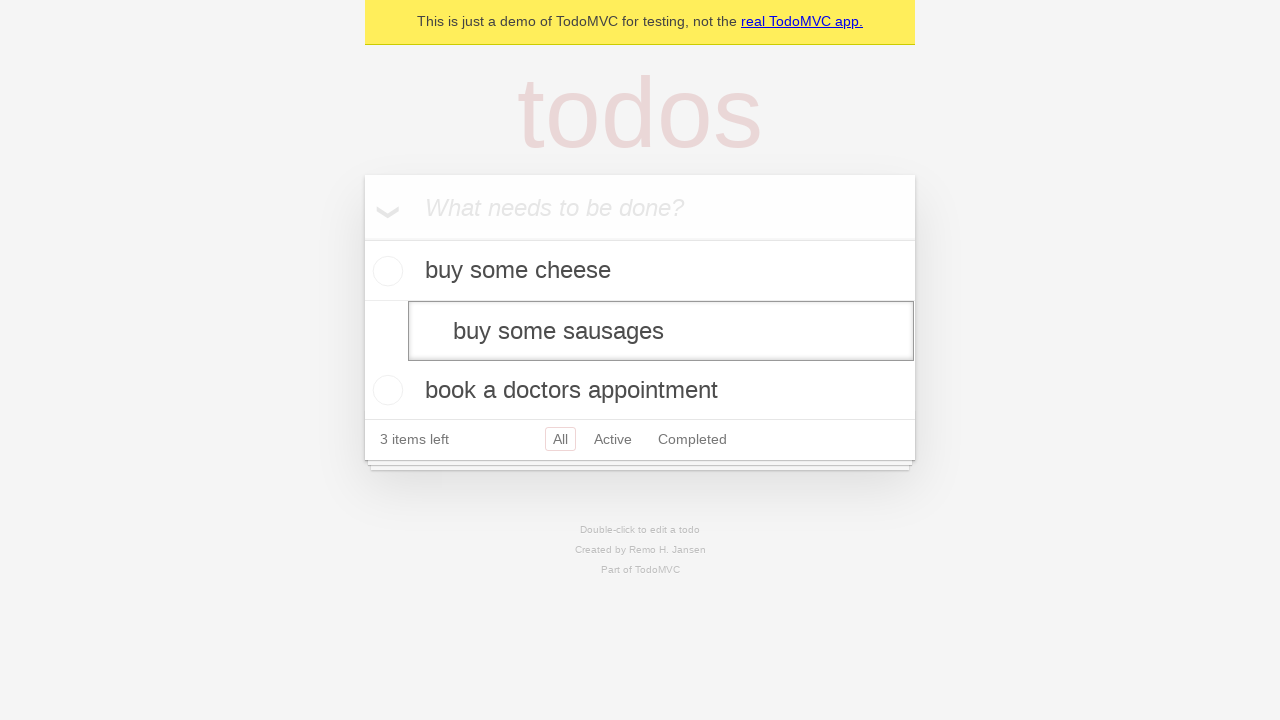

Pressed Enter to confirm edit with whitespace on internal:testid=[data-testid="todo-item"s] >> nth=1 >> internal:role=textbox[nam
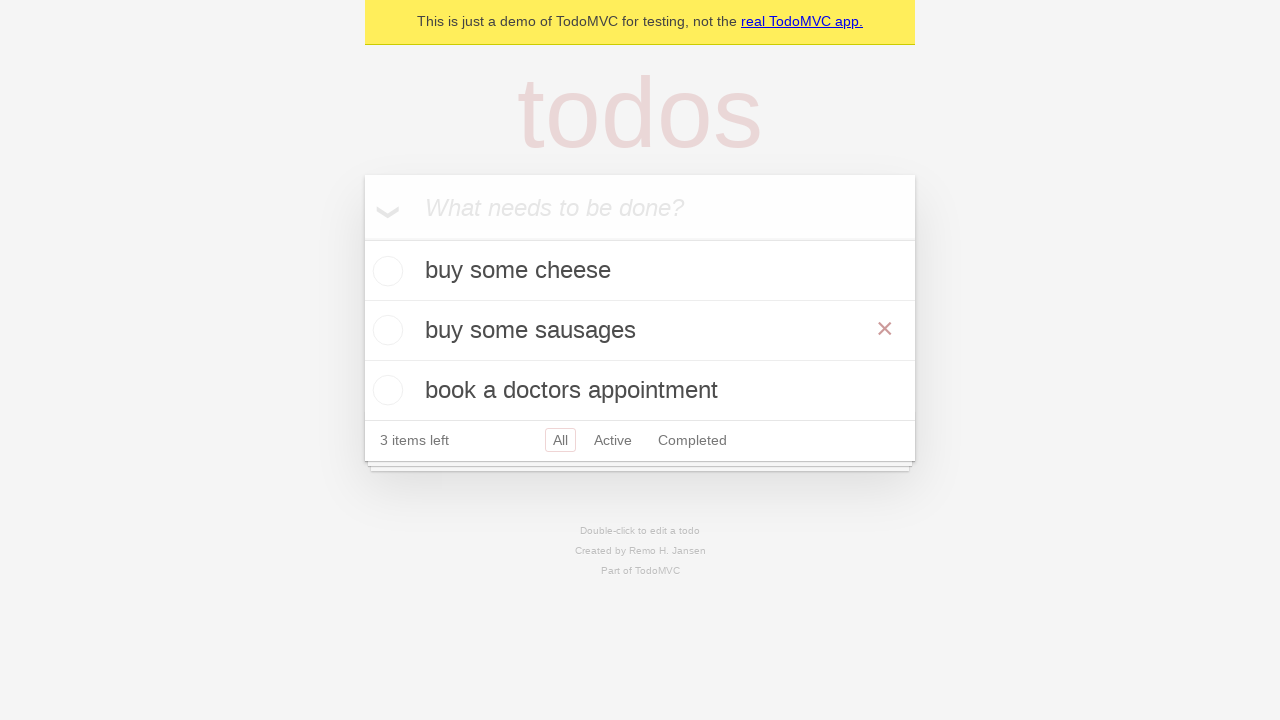

Verified that todo text was trimmed and saved as 'buy some sausages' in localStorage
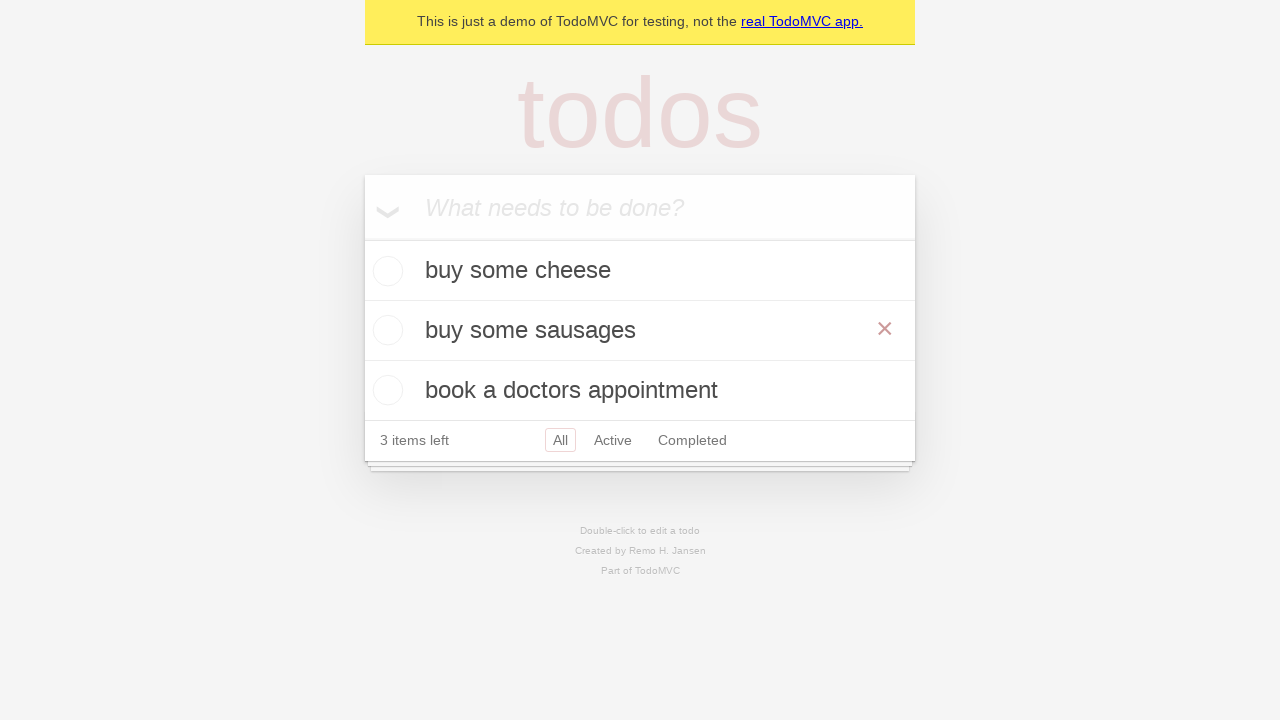

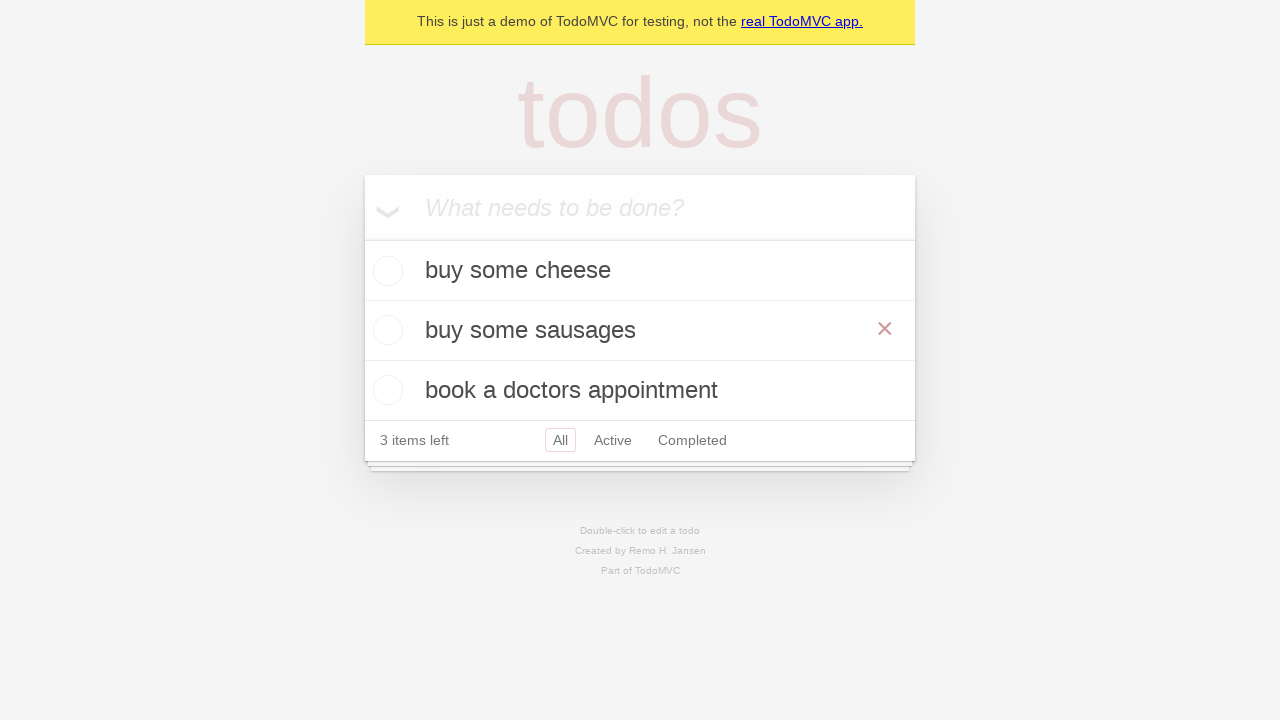